Solves a mathematical challenge by retrieving a value from an element attribute, calculating the result, and submitting the form with checkbox selections

Starting URL: http://suninjuly.github.io/get_attribute.html

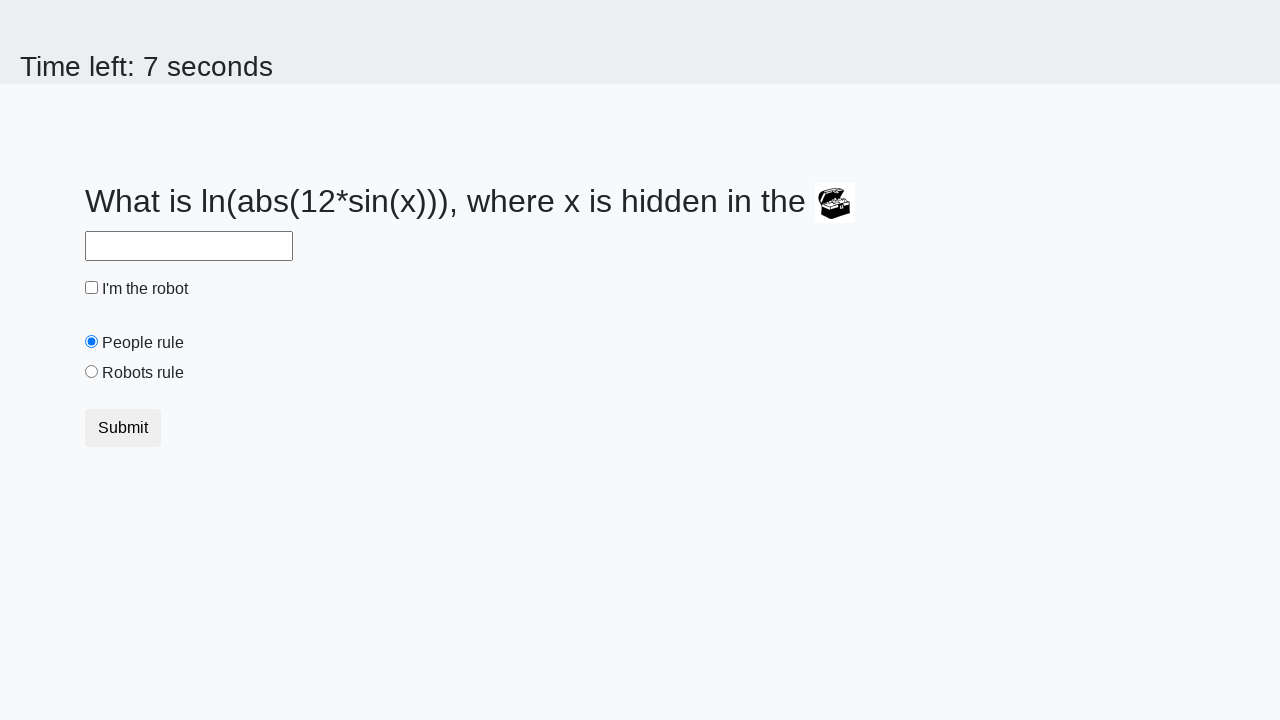

Located treasure element
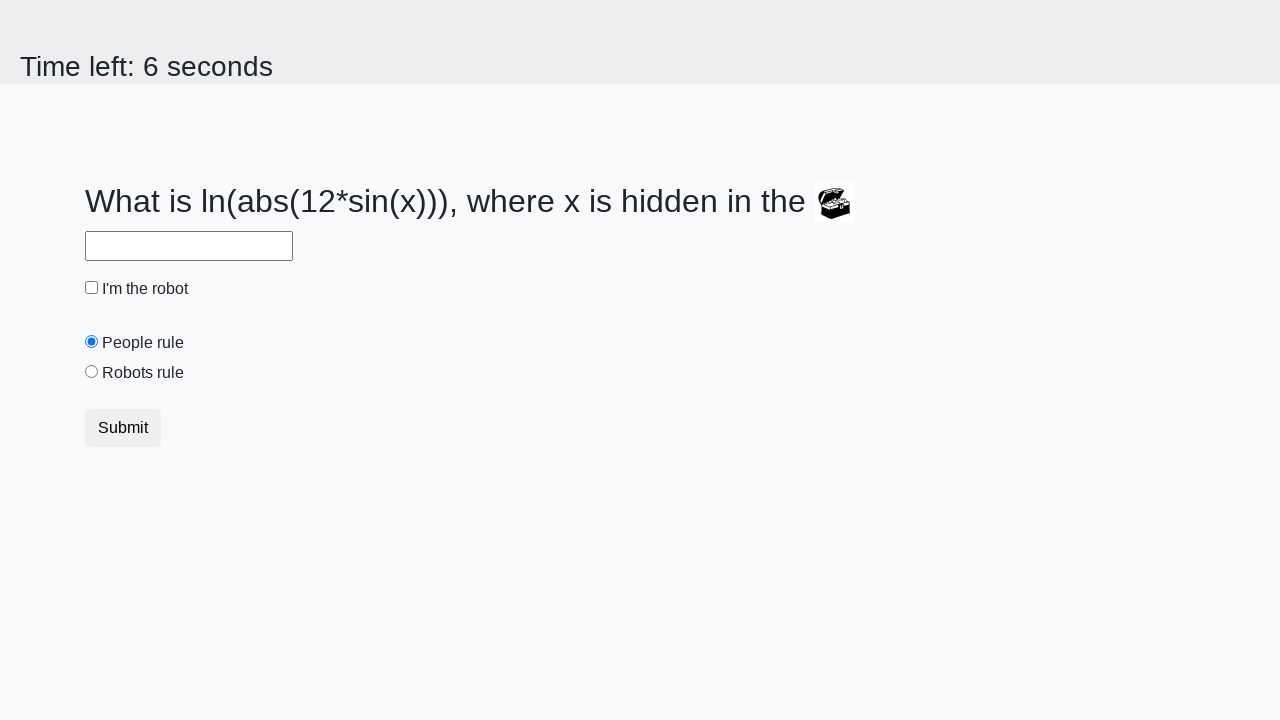

Retrieved valuex attribute from treasure element: 494
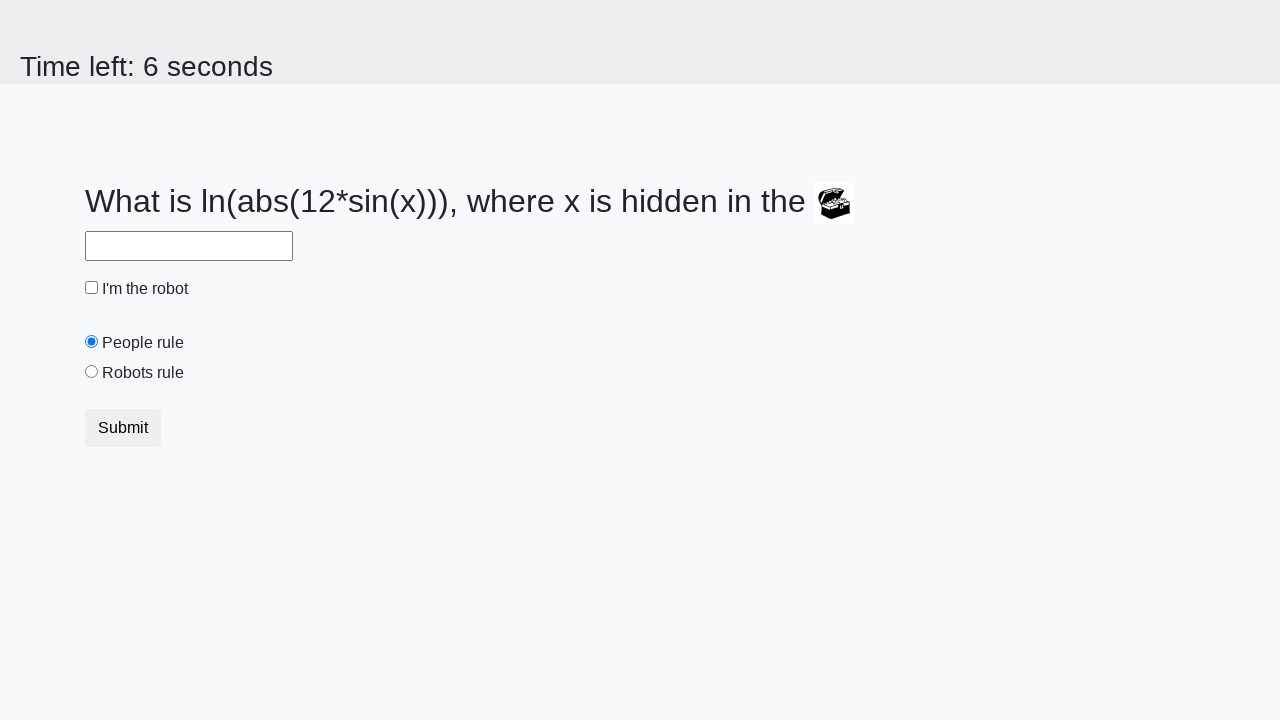

Calculated mathematical result: 2.1226472467032207
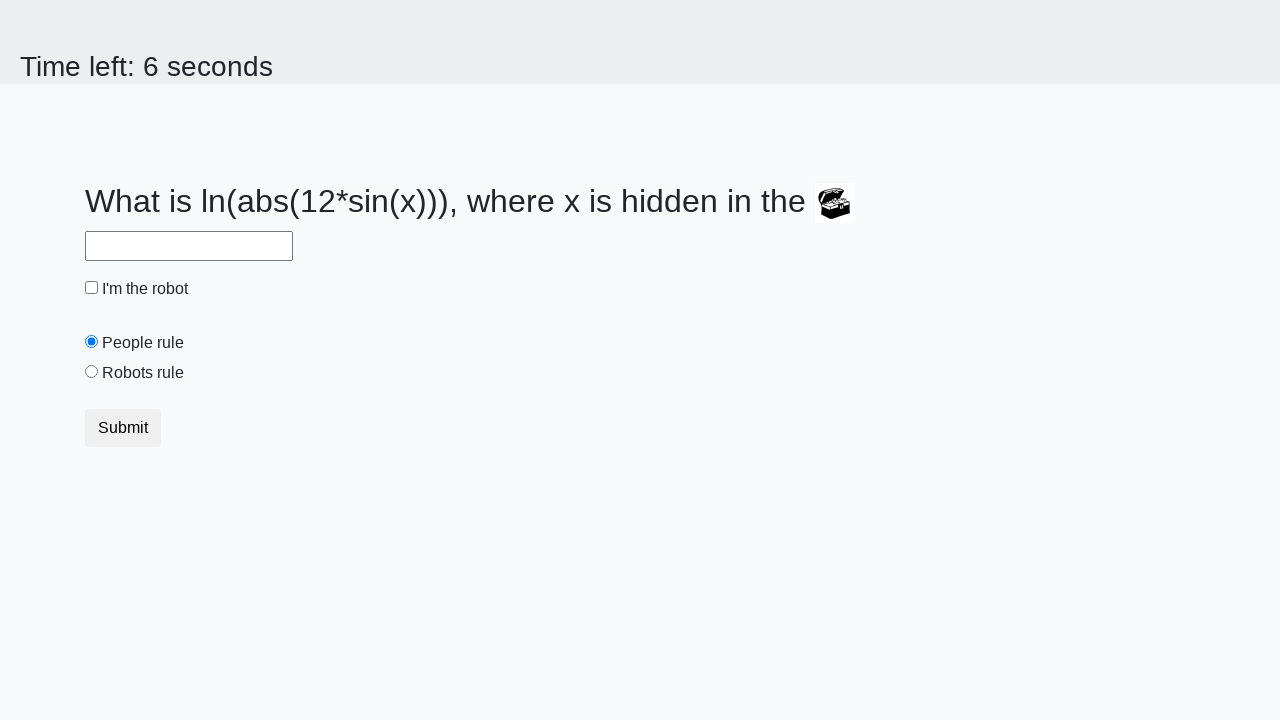

Filled answer field with calculated result on #answer
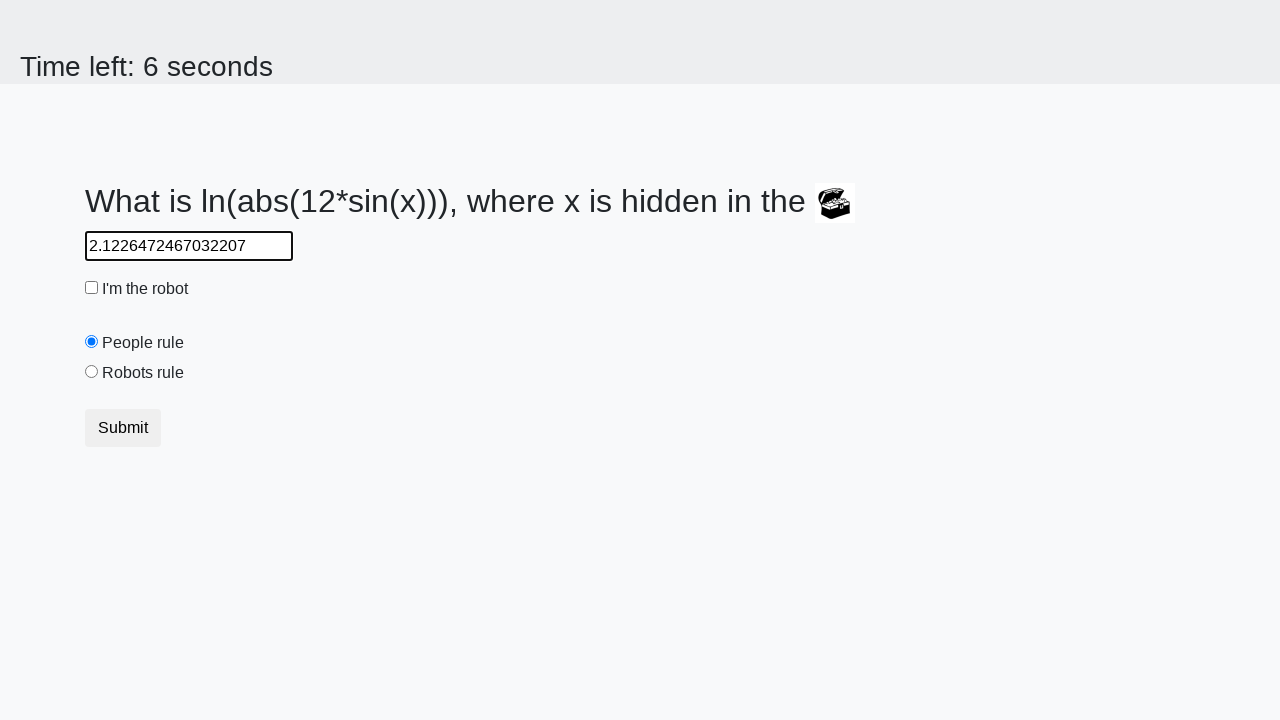

Clicked robot checkbox at (92, 288) on #robotCheckbox
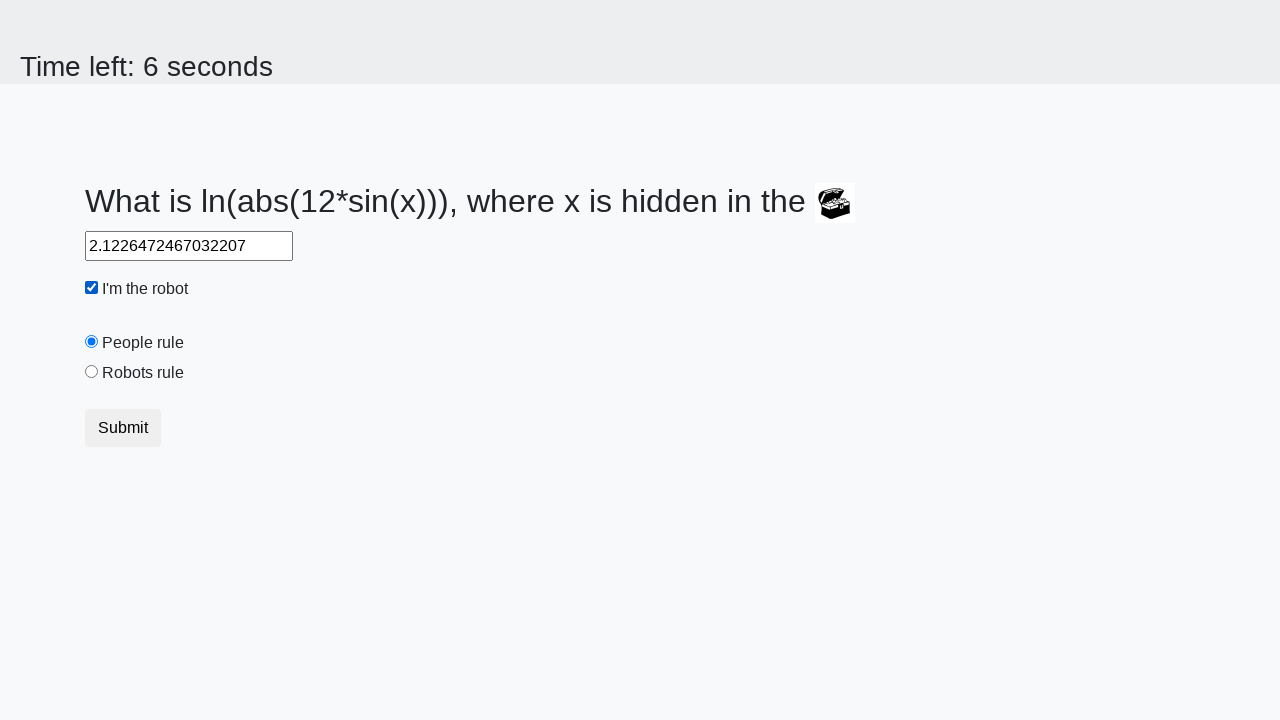

Clicked robots rule radio button at (92, 372) on #robotsRule
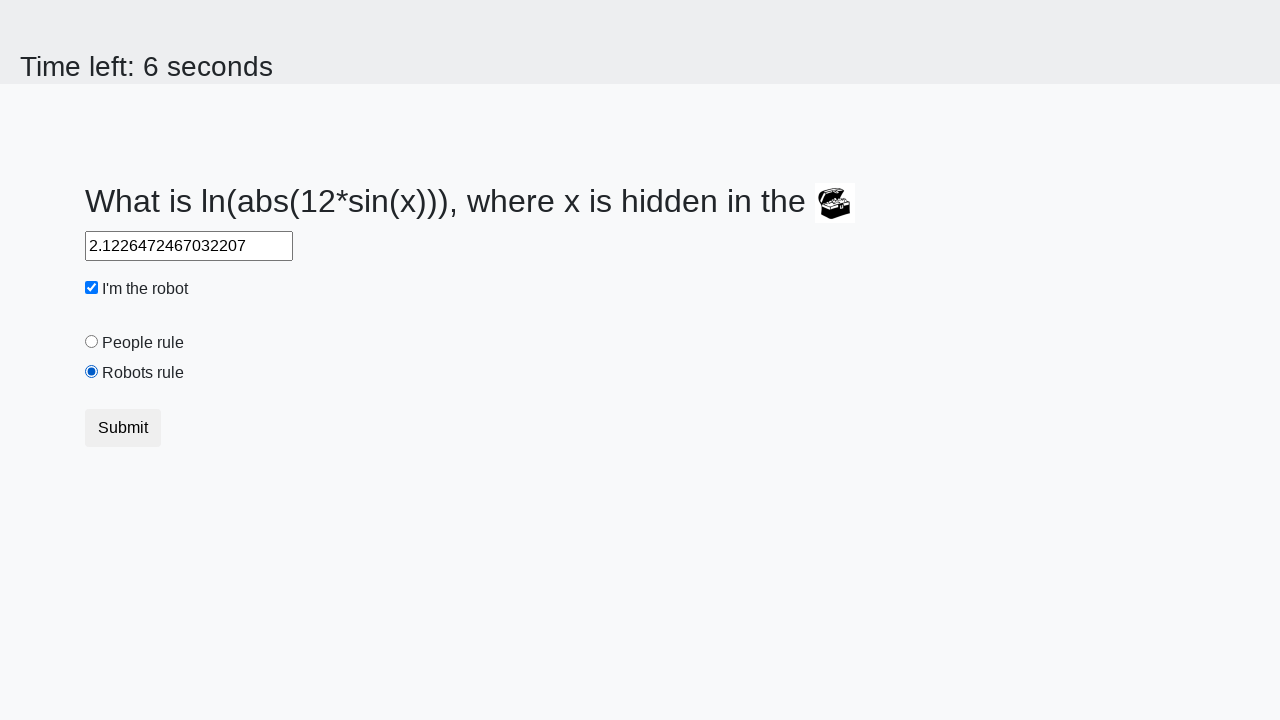

Clicked submit button to complete the challenge at (123, 428) on button.btn
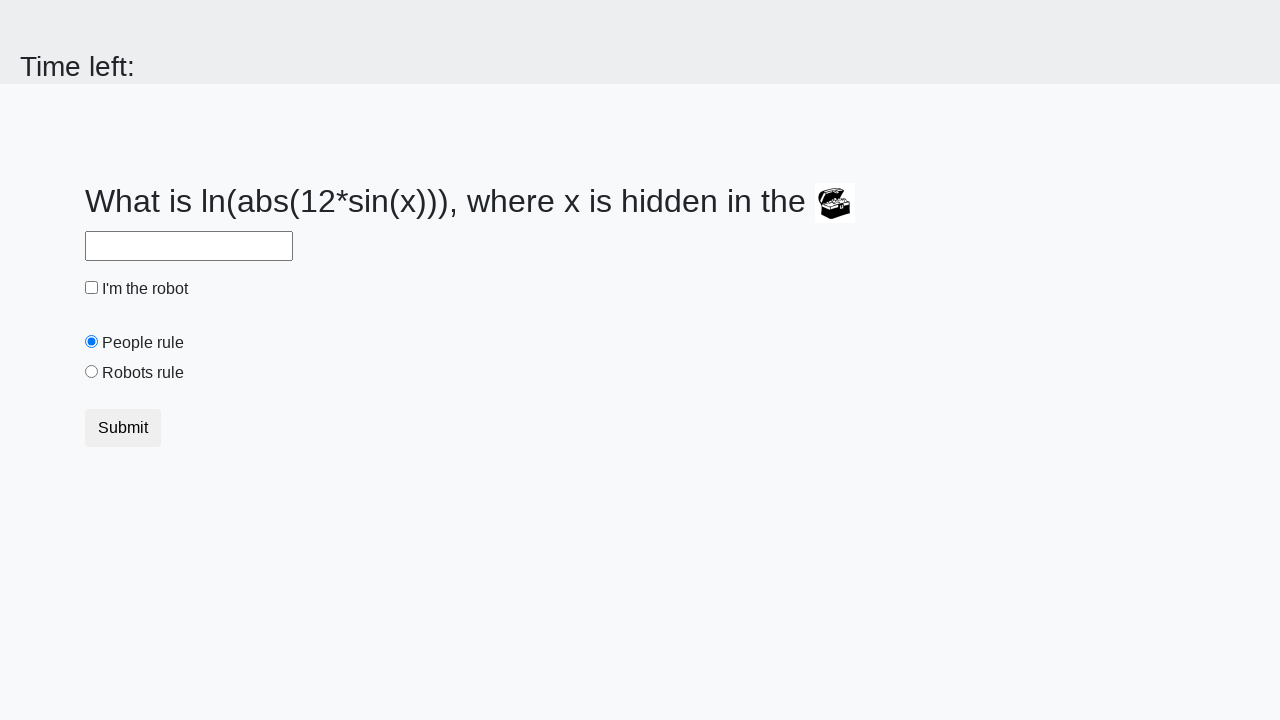

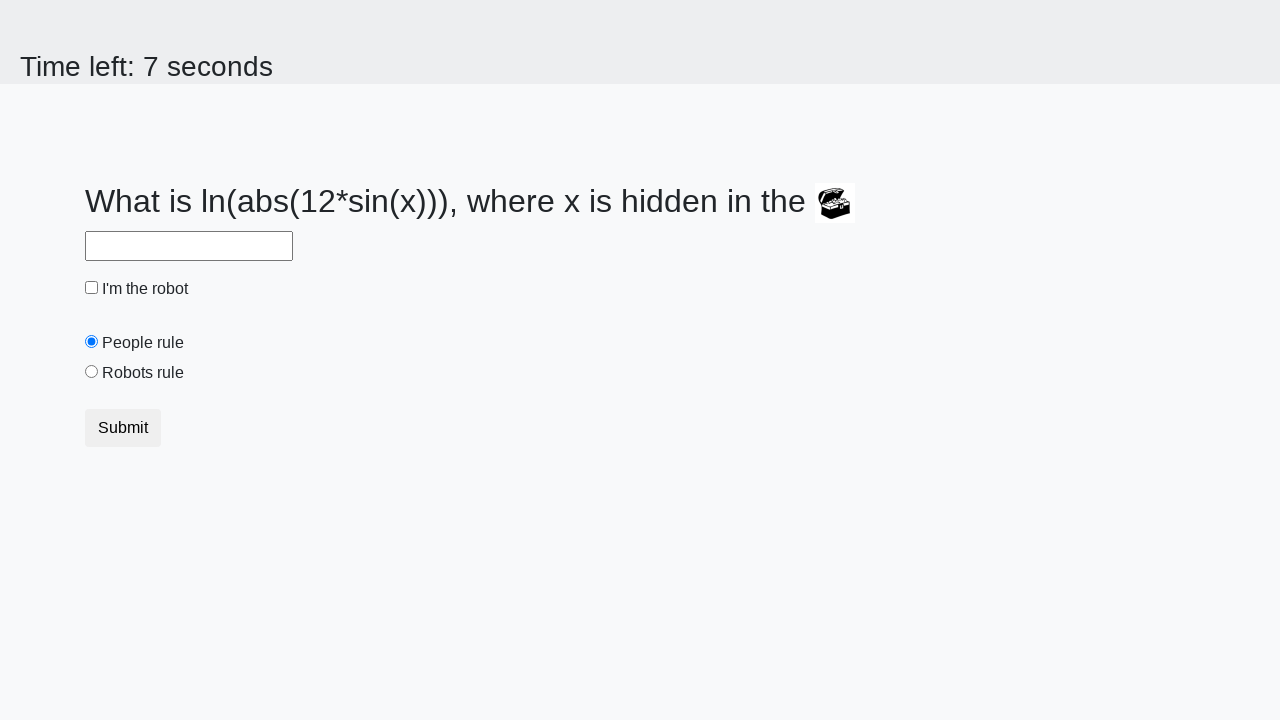